Tests form interactions on a Selenium practice page including login attempts, password reset flow, and various input field manipulations

Starting URL: https://rahulshettyacademy.com/locatorspractice/

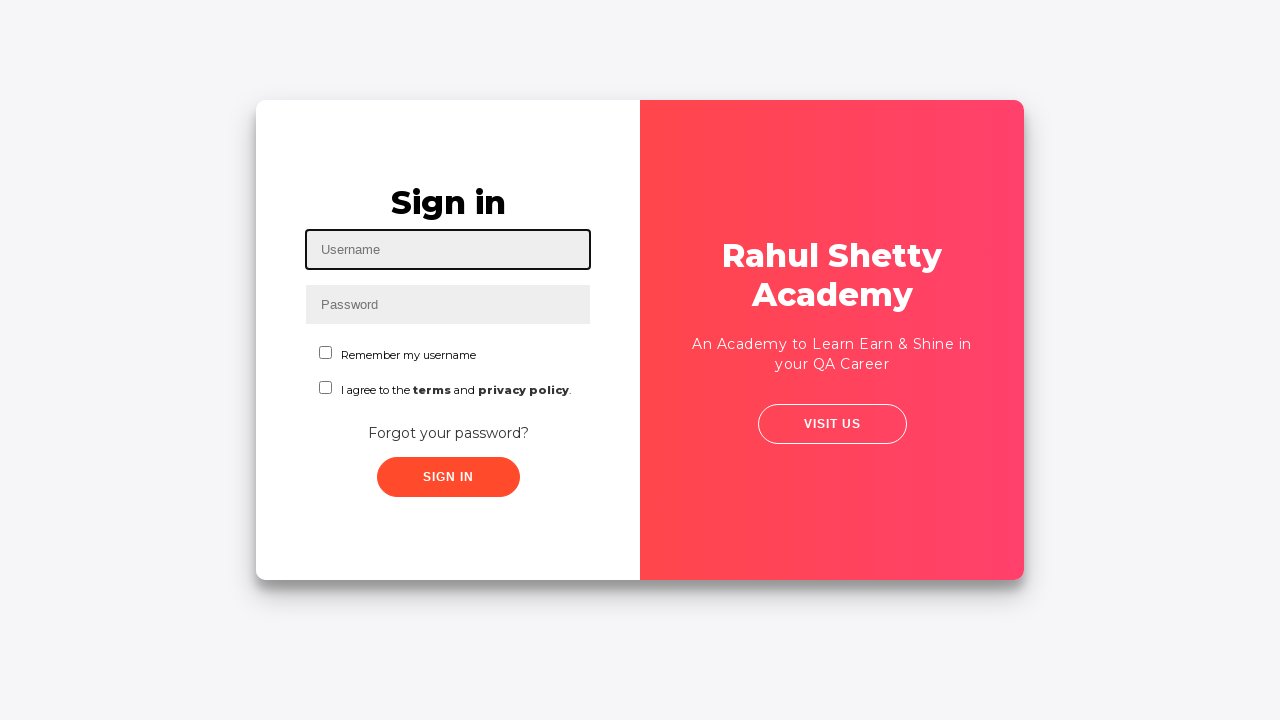

Filled username field with 'Rishard' on #inputUsername
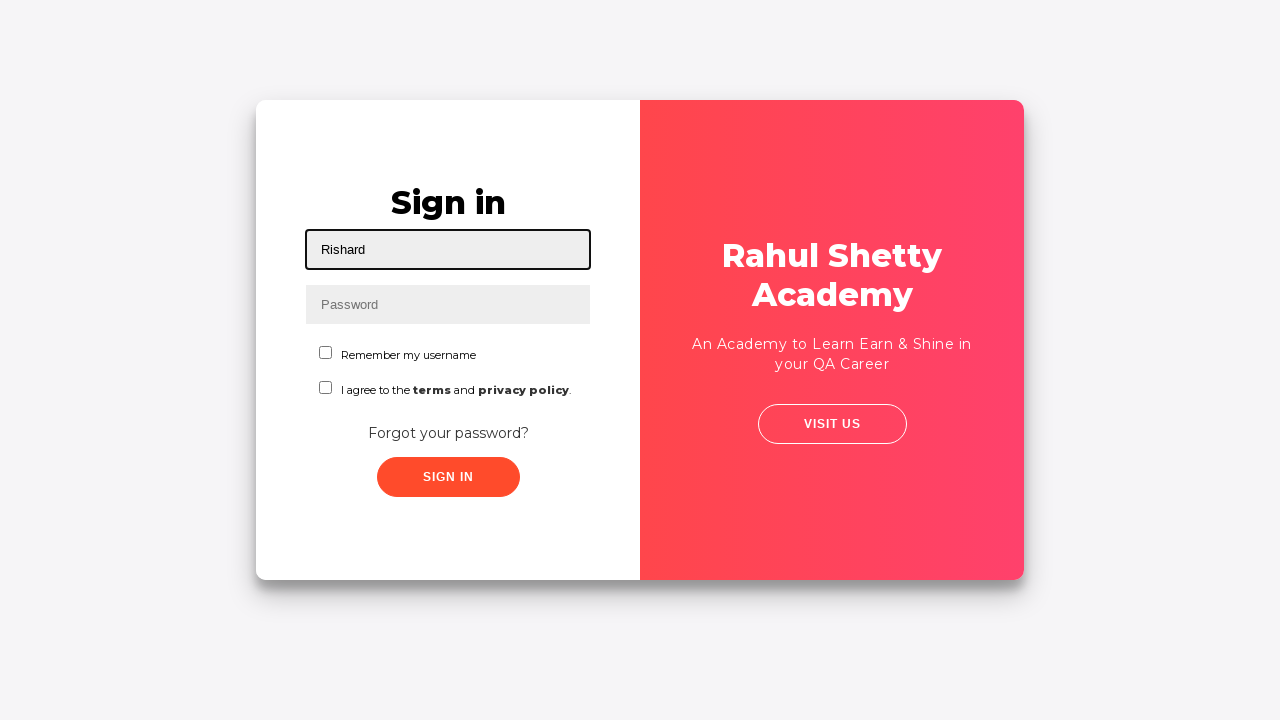

Filled password field with 'Rishard1234' on input[name='inputPassword']
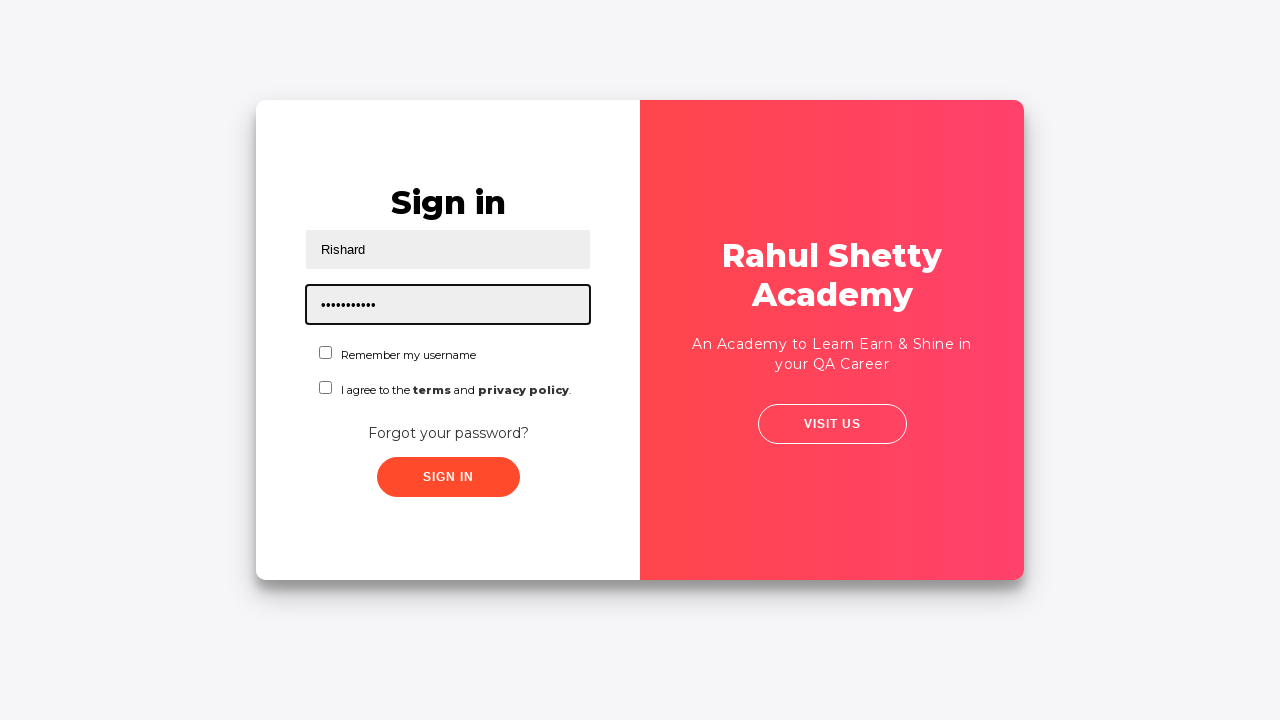

Clicked sign in button at (448, 477) on .signInBtn
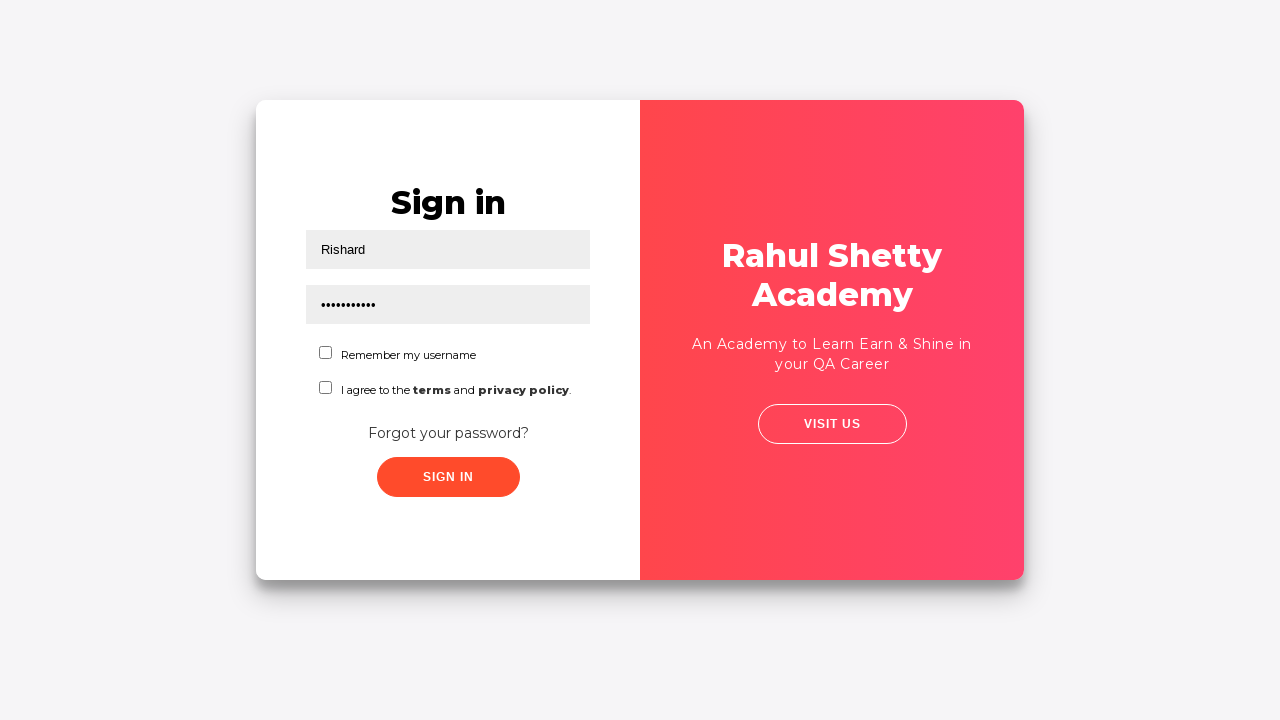

Error message appeared after failed login attempt
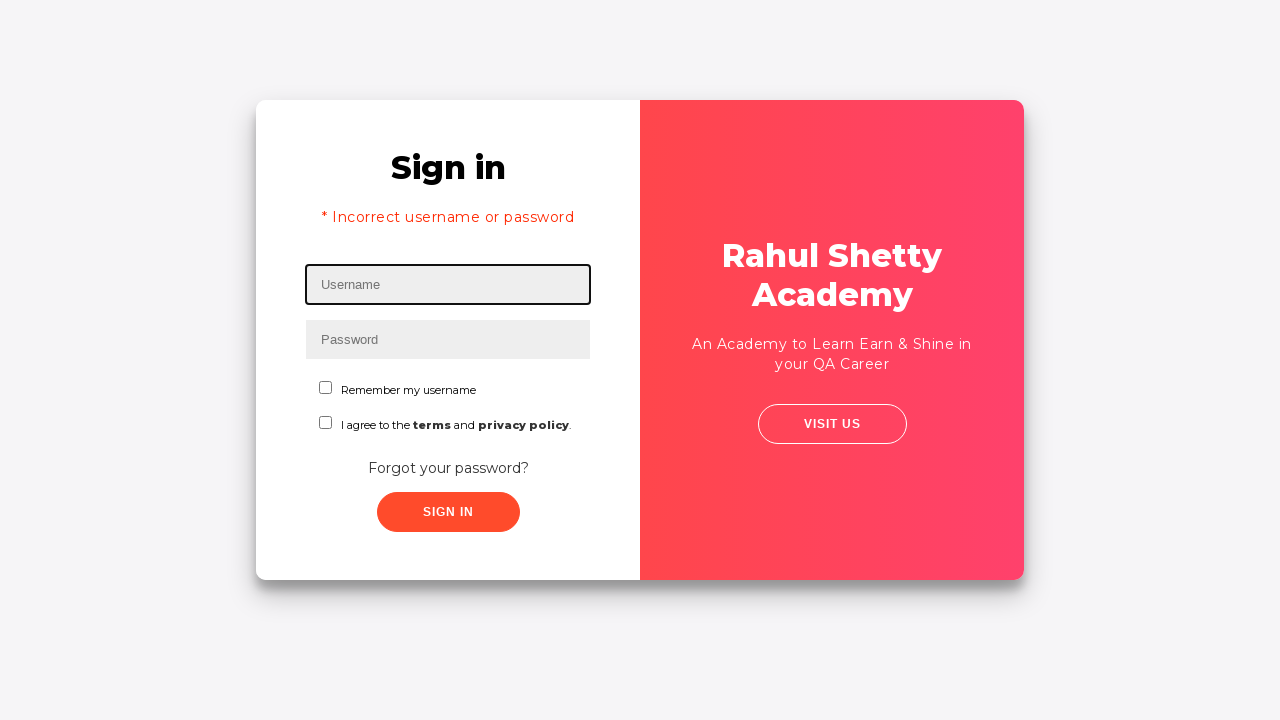

Clicked 'Forgot your password?' link at (448, 468) on text='Forgot your password?'
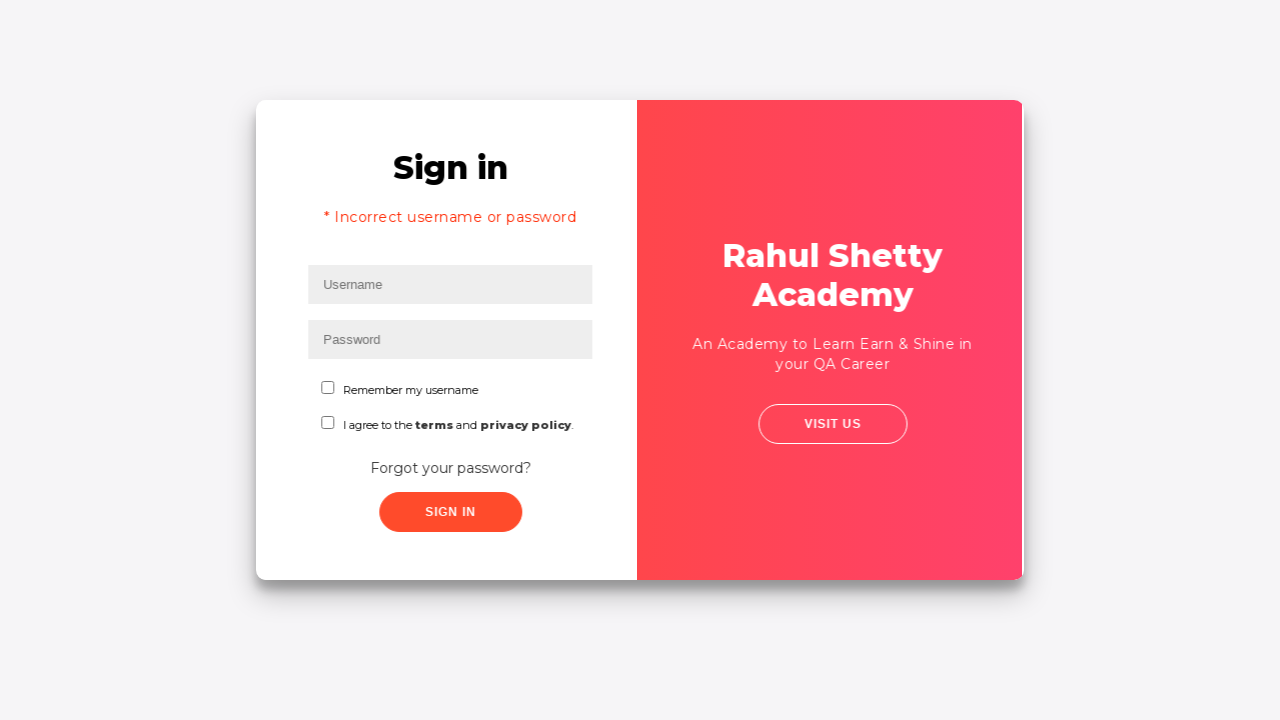

Filled name field with 'Rishard' in password reset form on //input[@placeholder='Name']
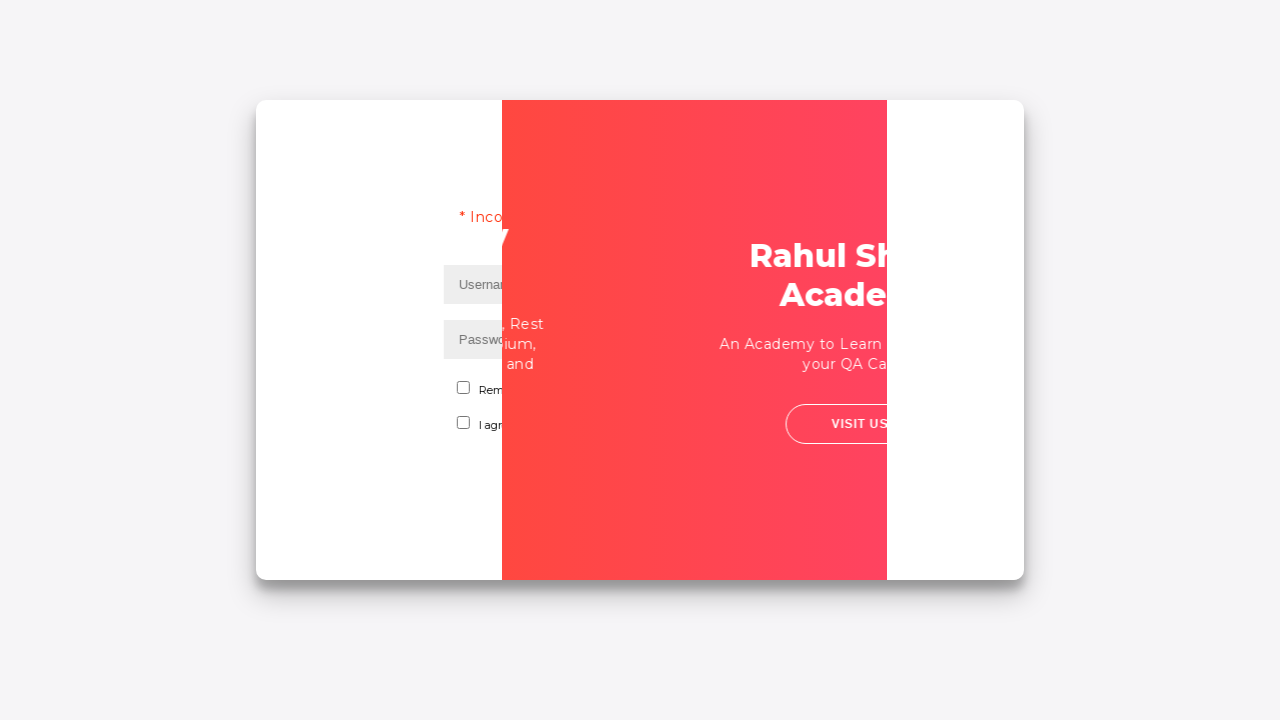

Filled email field with 'abc@gmail.com' on input[placeholder='Email']
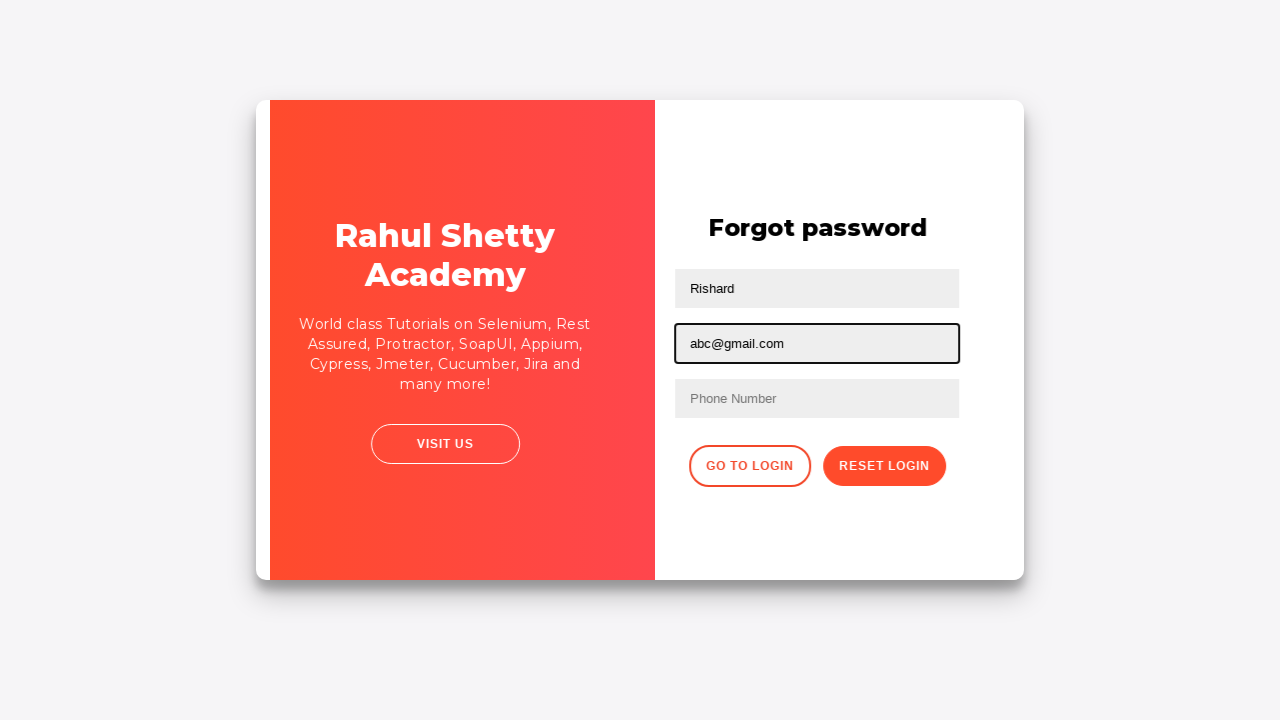

Cleared email field on input[placeholder='Email']
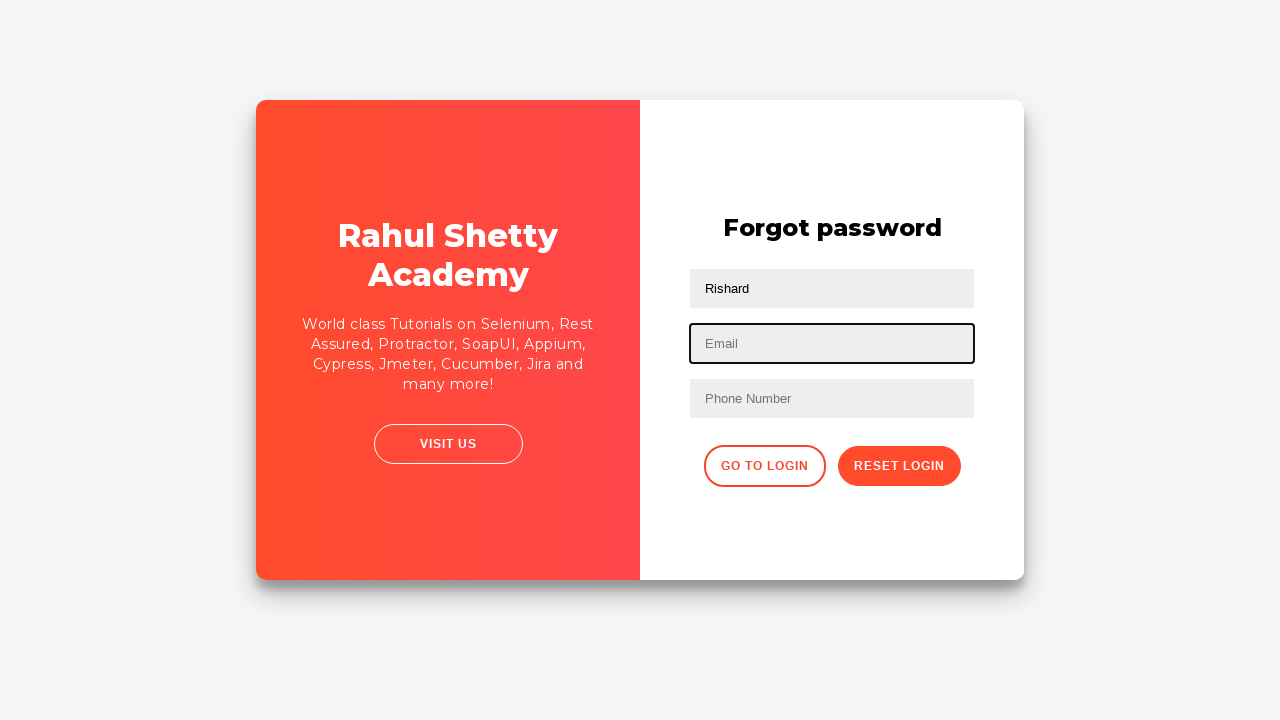

Filled email field with corrected email 'bcd@gmail.com' on input[placeholder='Email']
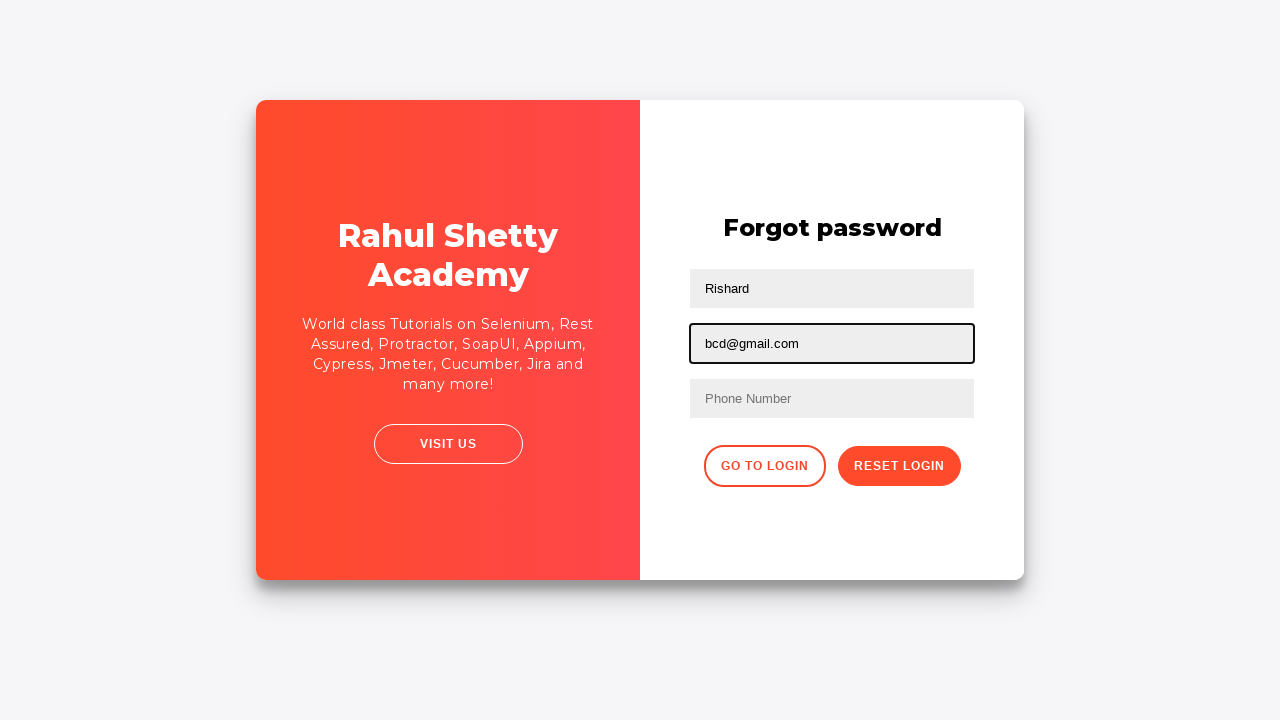

Filled phone number field with '0739829' on //form/input[3]
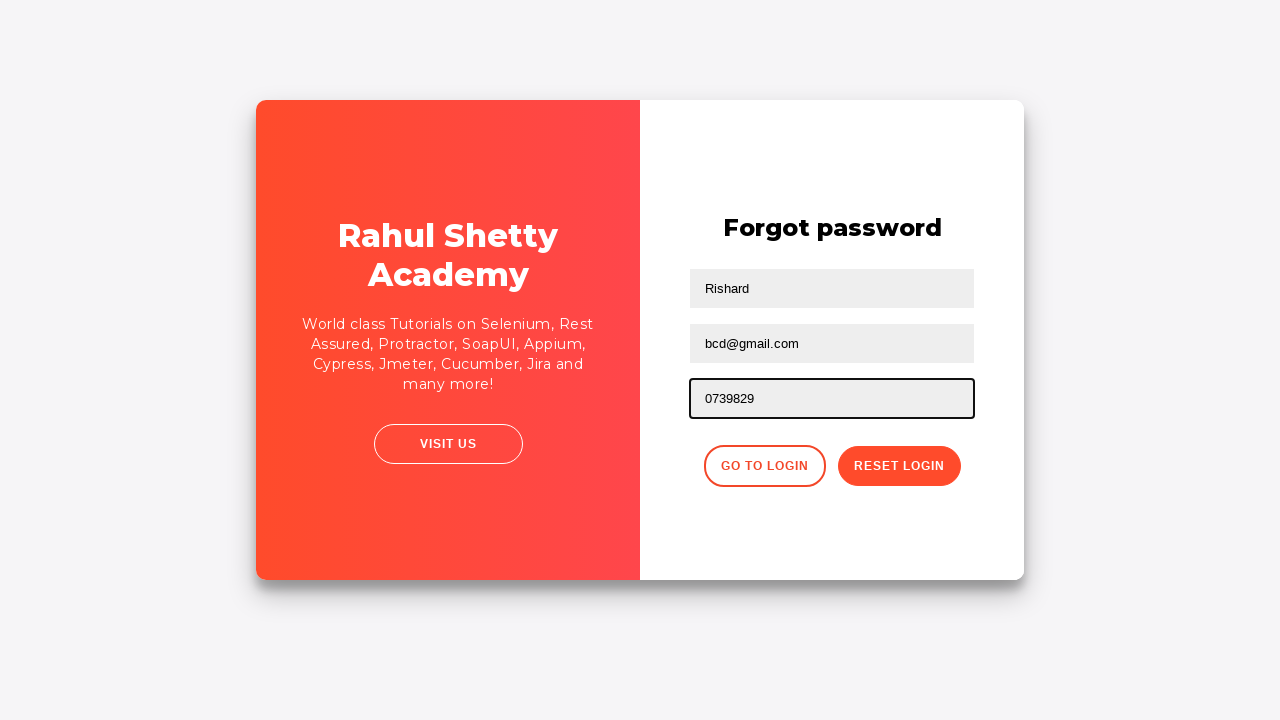

Clicked reset password button at (899, 466) on button.reset-pwd-btn
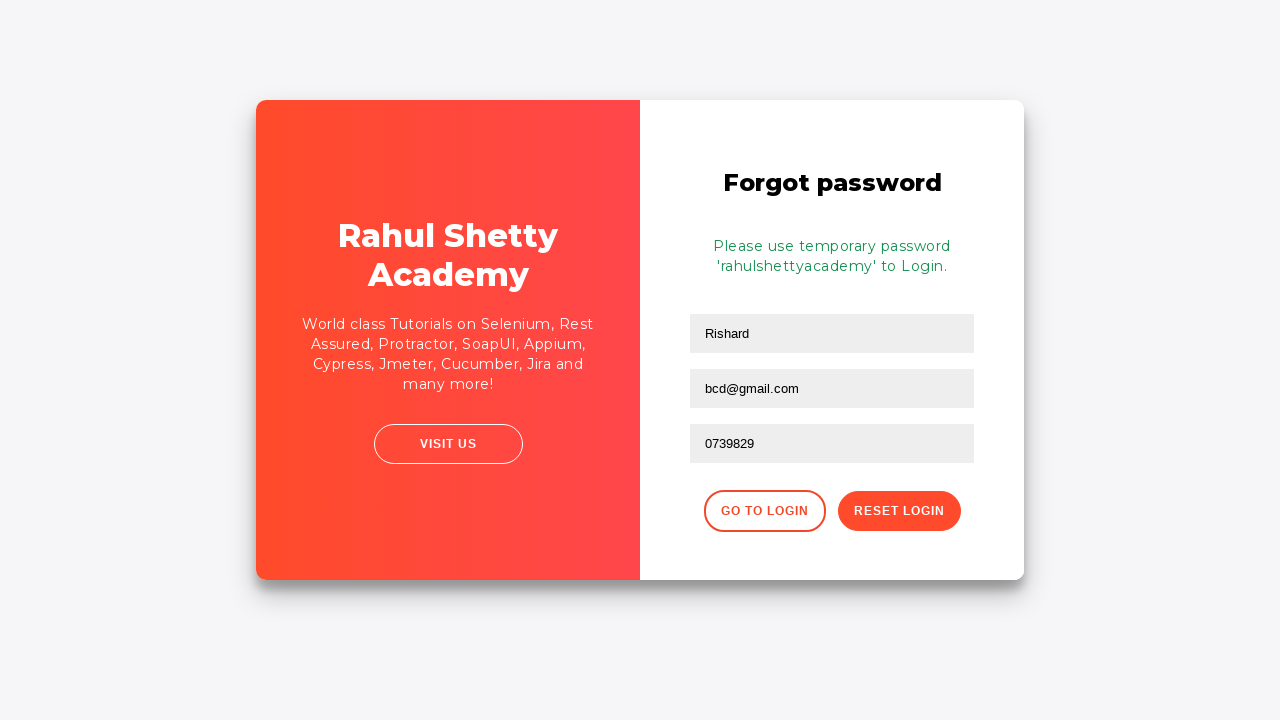

Password reset confirmation message appeared
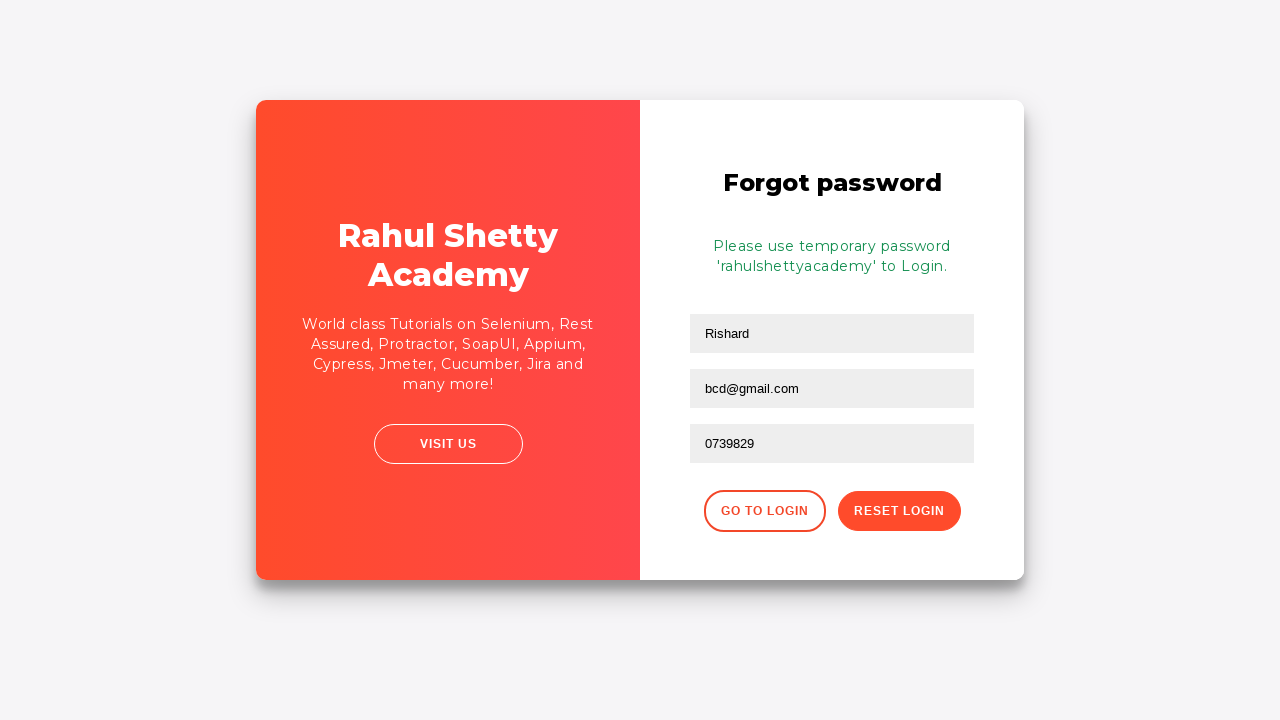

Clicked 'Go to Login' button to return to login page at (764, 511) on xpath=//button[@class='go-to-login-btn']
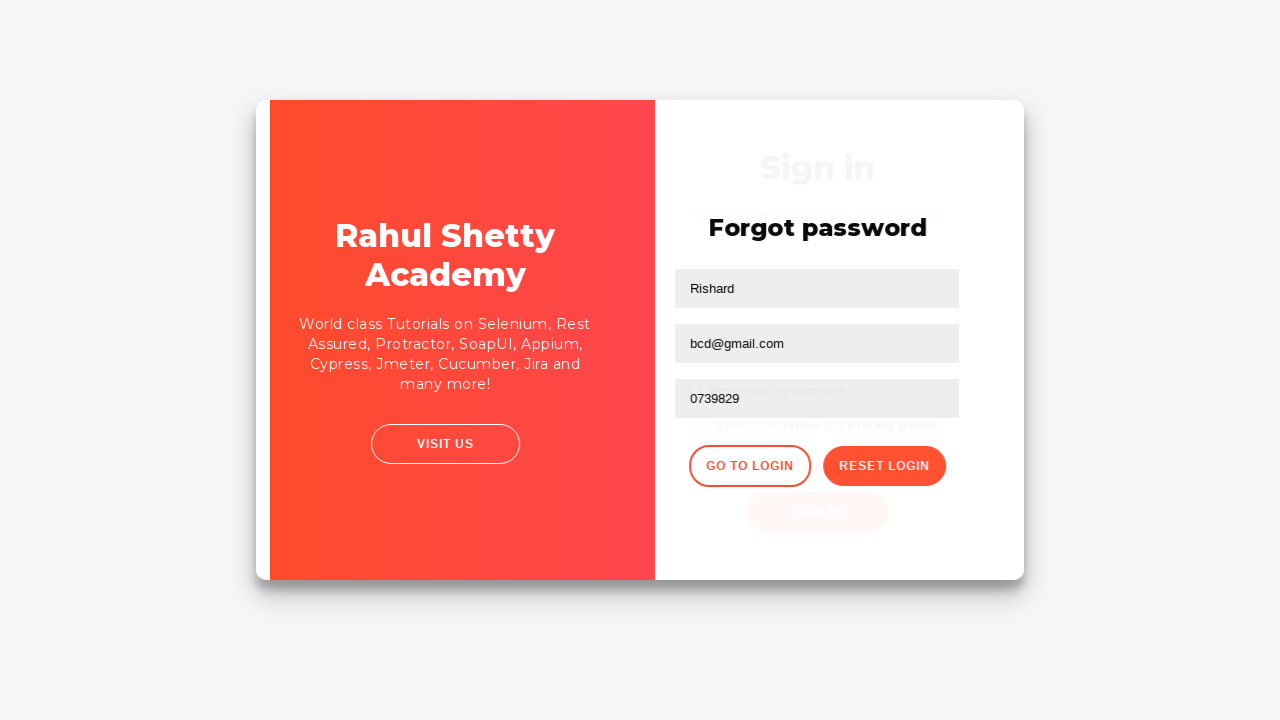

Filled username field with 'rahulshettyacademy' for second login attempt on #inputUsername
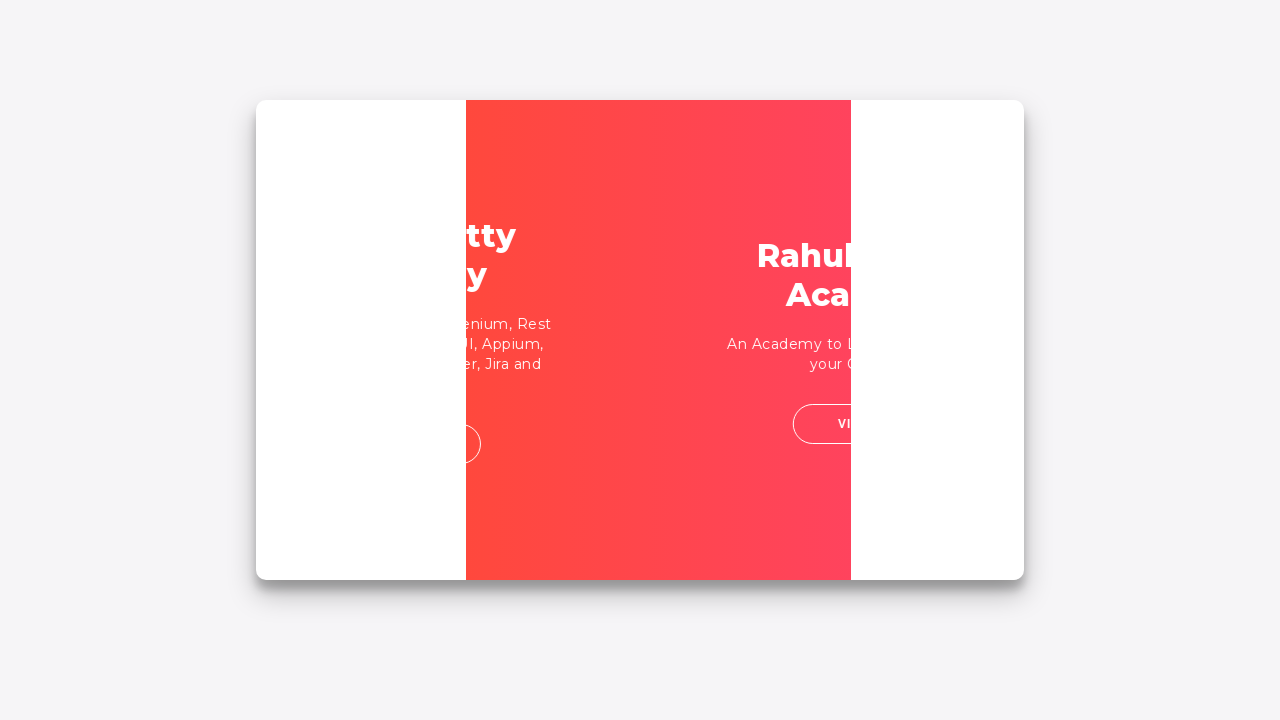

Filled password field with 'rahulshettyacademy' on //input[@type='password']
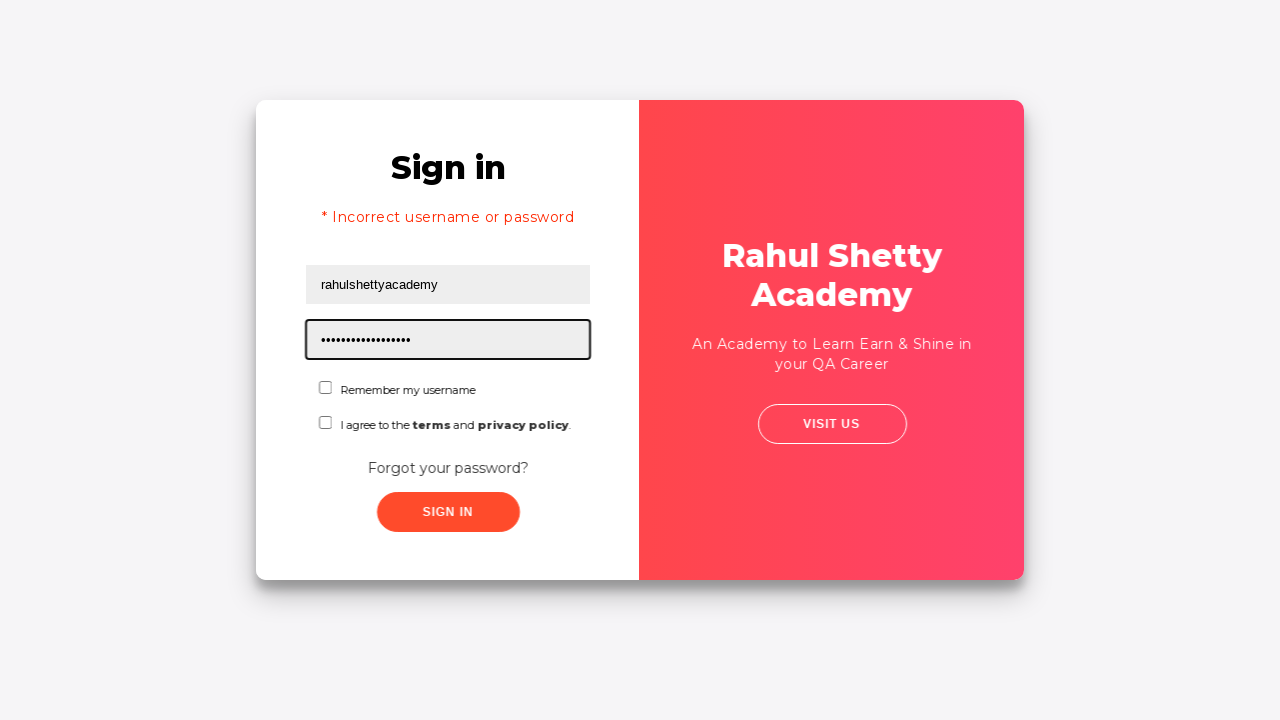

Checked the checkbox at (326, 388) on #chkboxOne
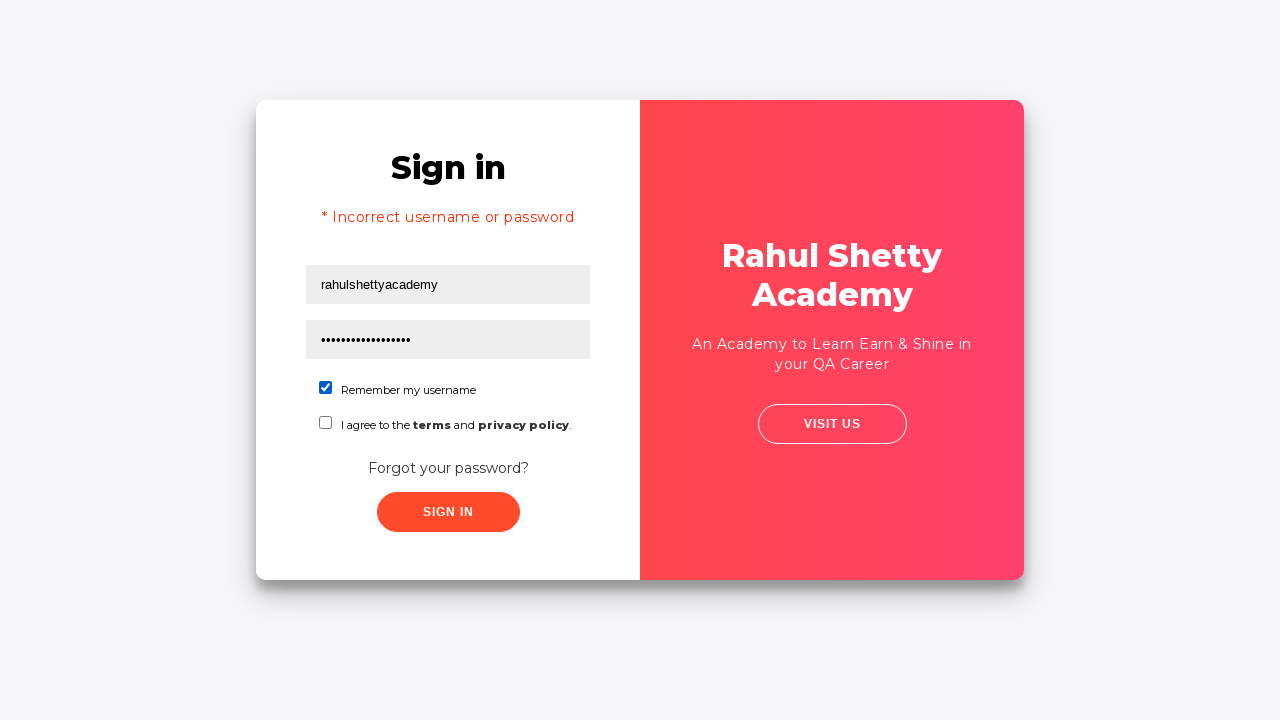

Clicked sign in button for successful login at (448, 512) on .signInBtn
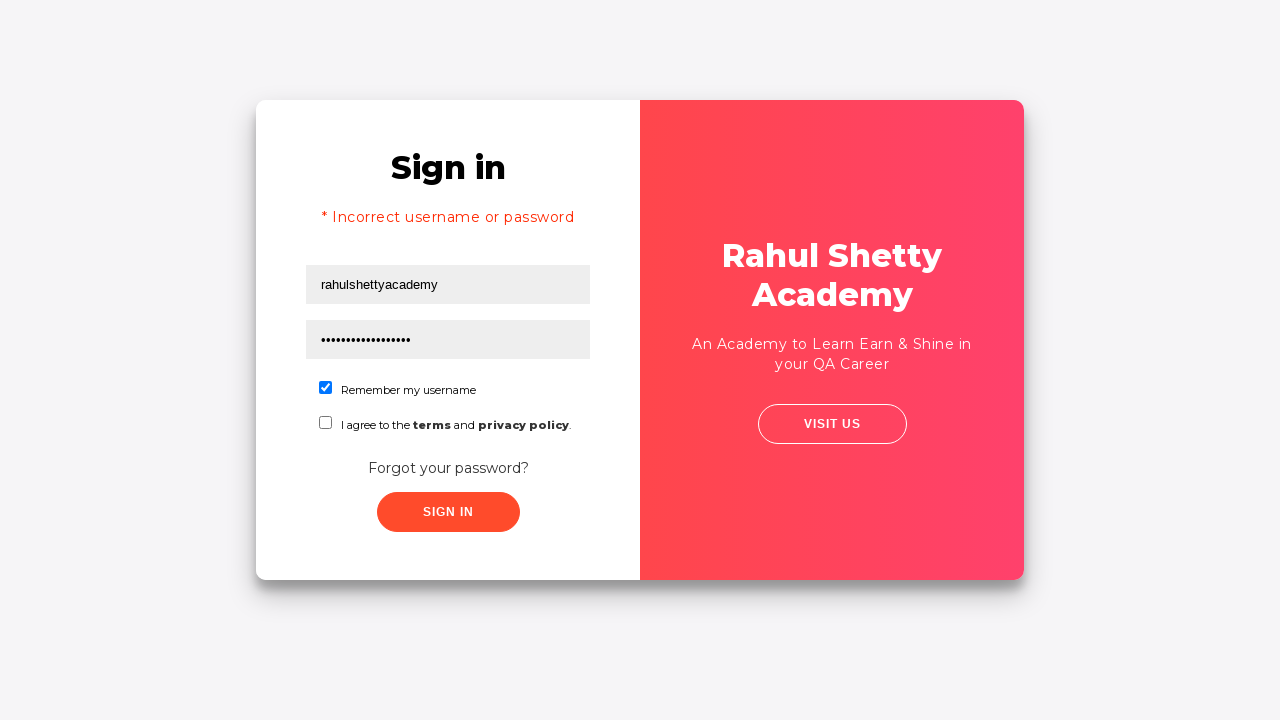

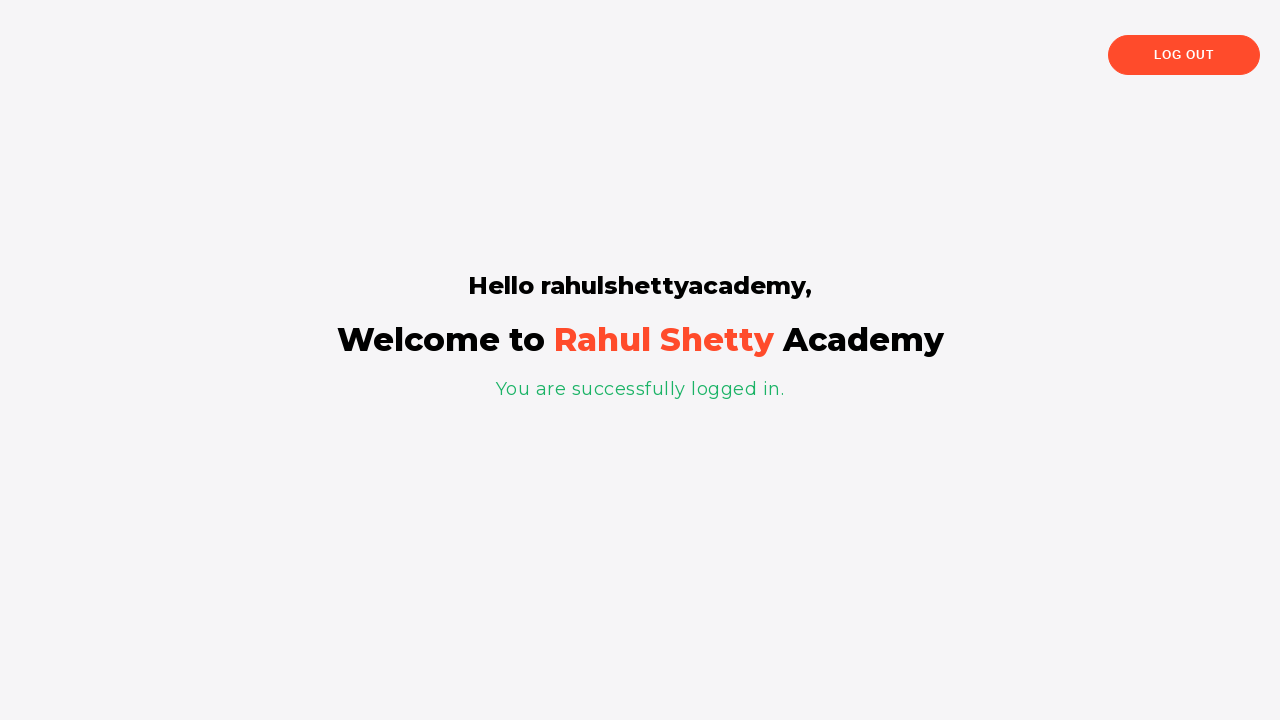